Launches the Guru99 Bank demo website and maximizes the browser window

Starting URL: http://www.demo.guru99.com/V4/

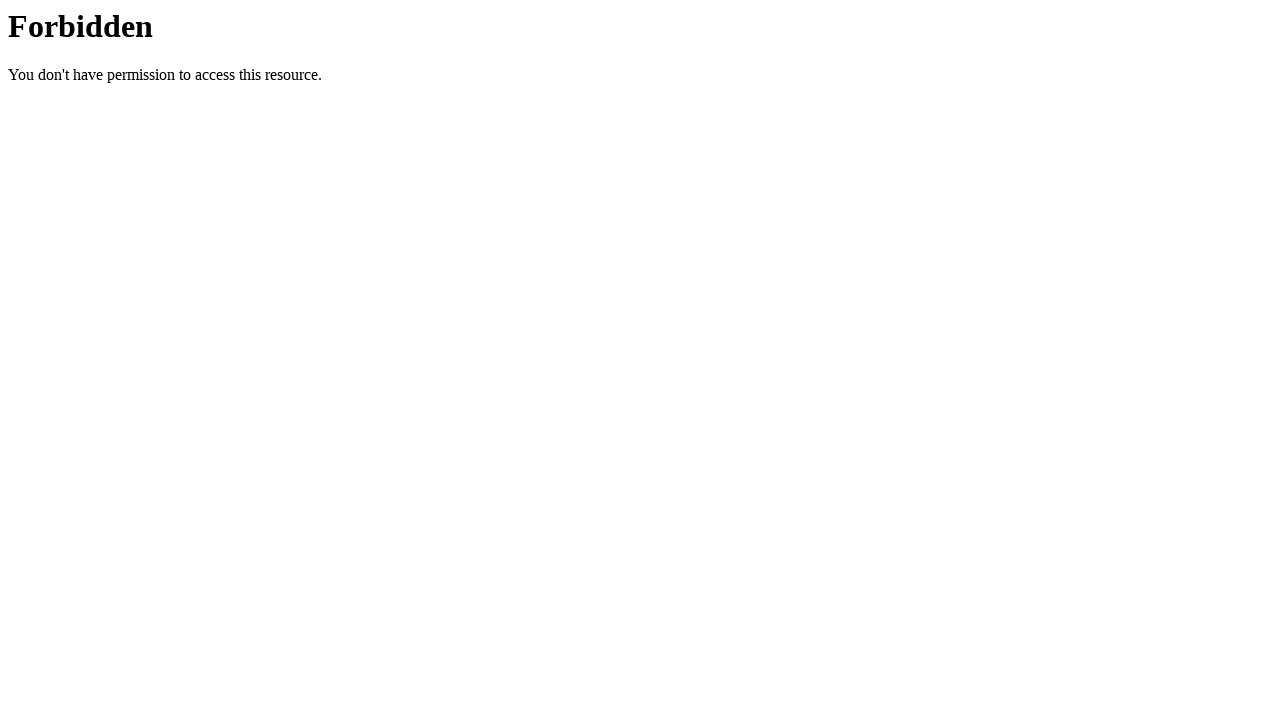

Navigated to Guru99 Bank demo website at http://www.demo.guru99.com/V4/
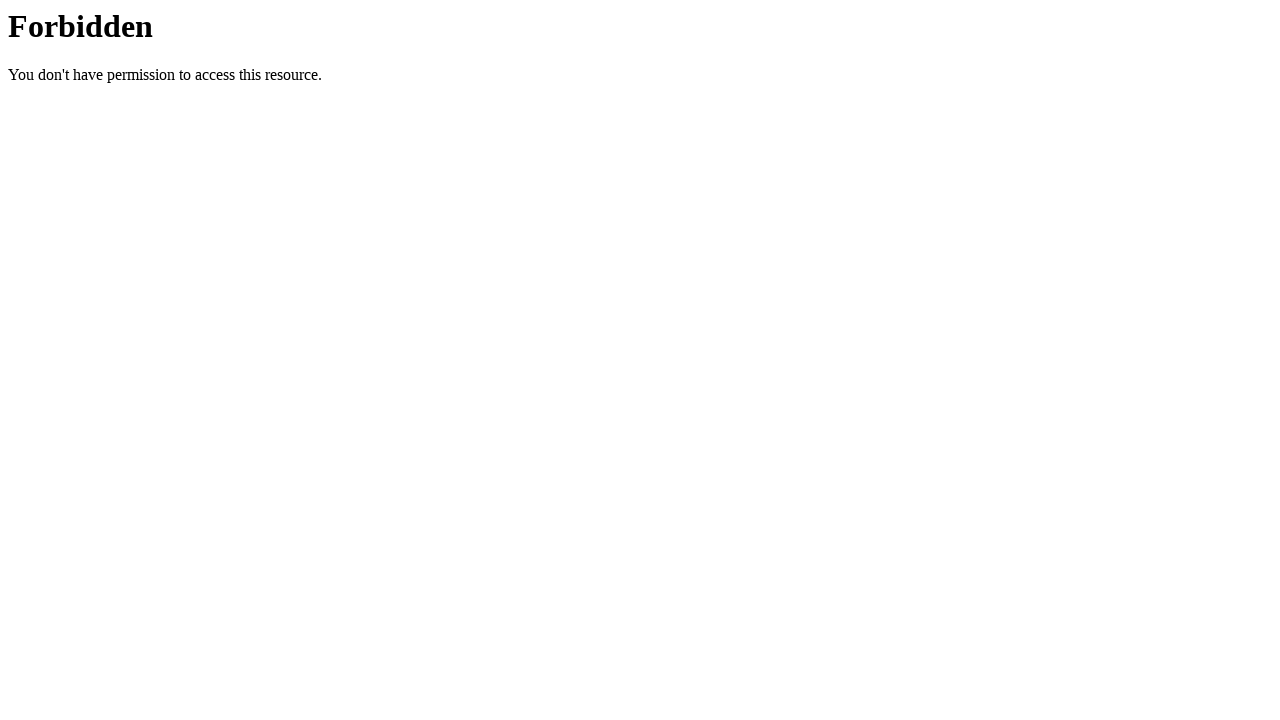

Maximized browser window to 1920x1080 resolution
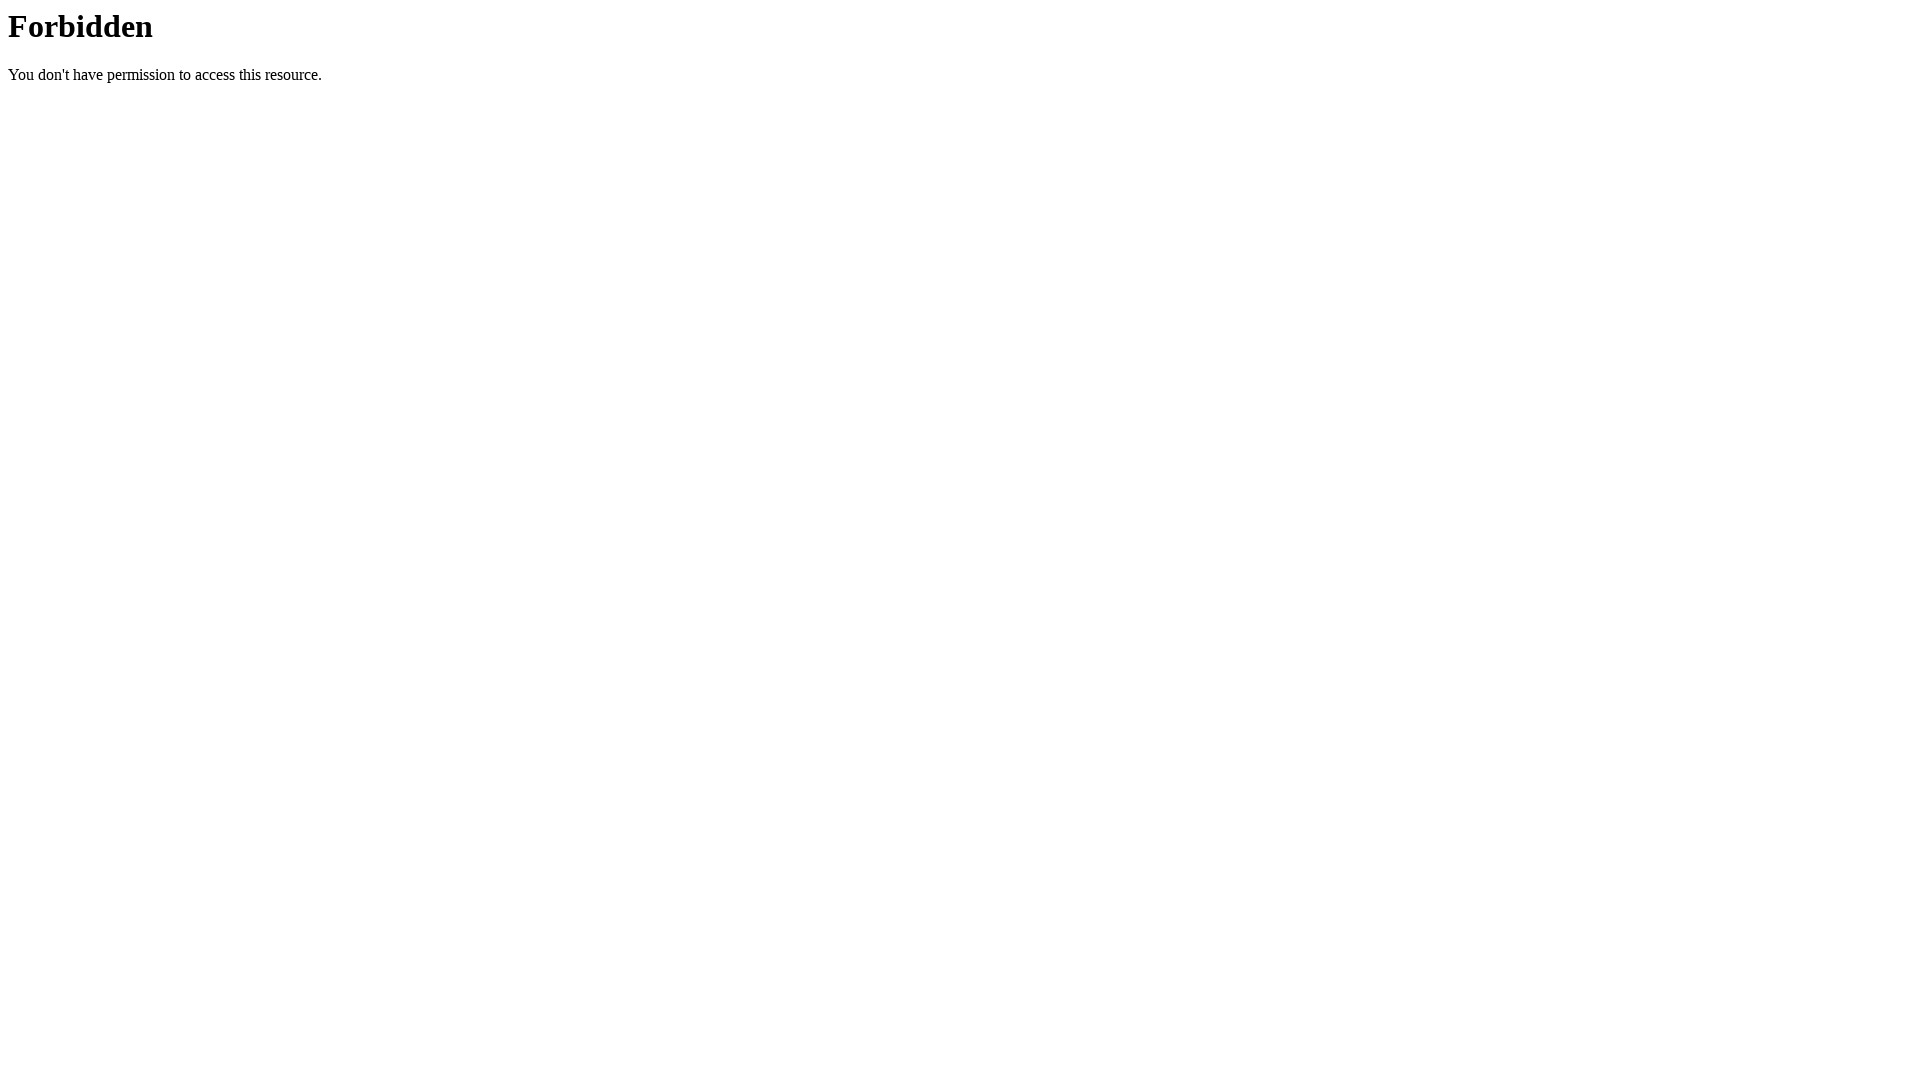

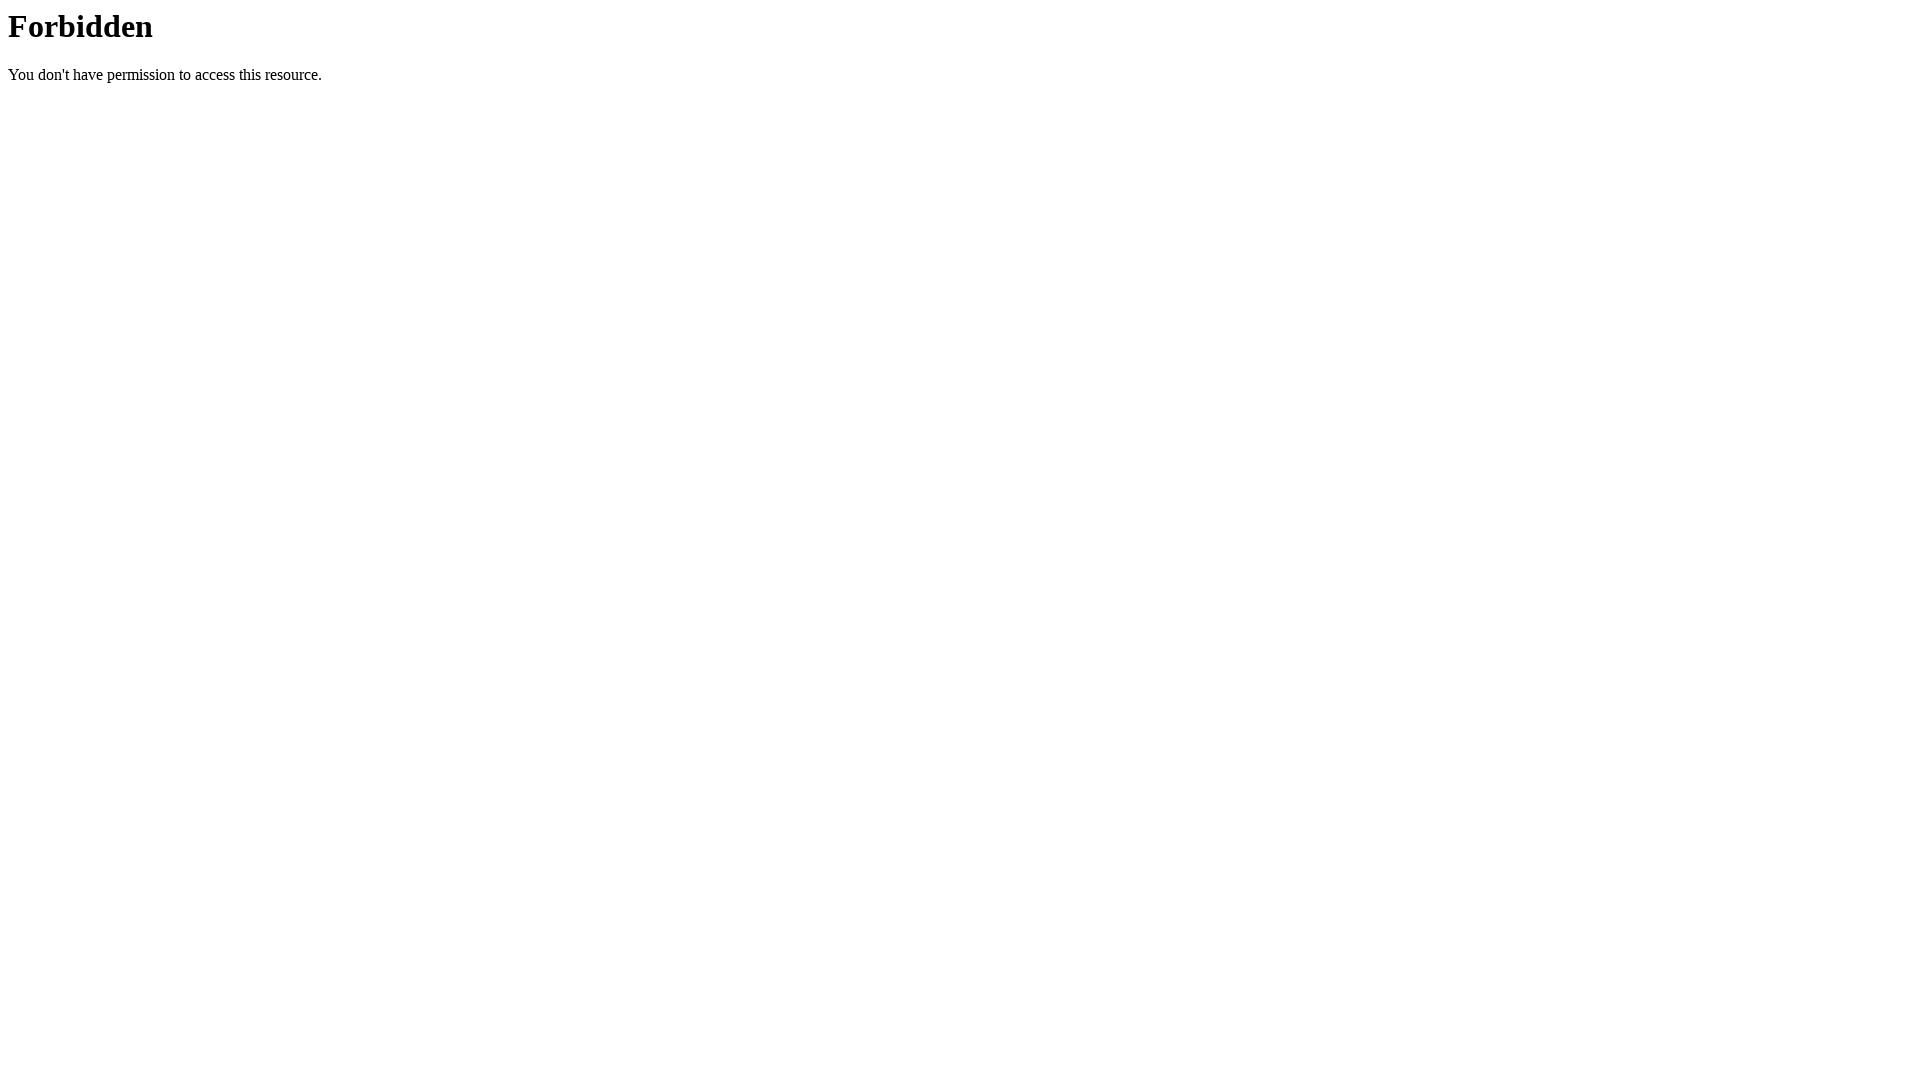